Tests that the source city text box is displayed and enabled, reads its title attribute, and fills in a city name.

Starting URL: https://www.apsrtconline.in/

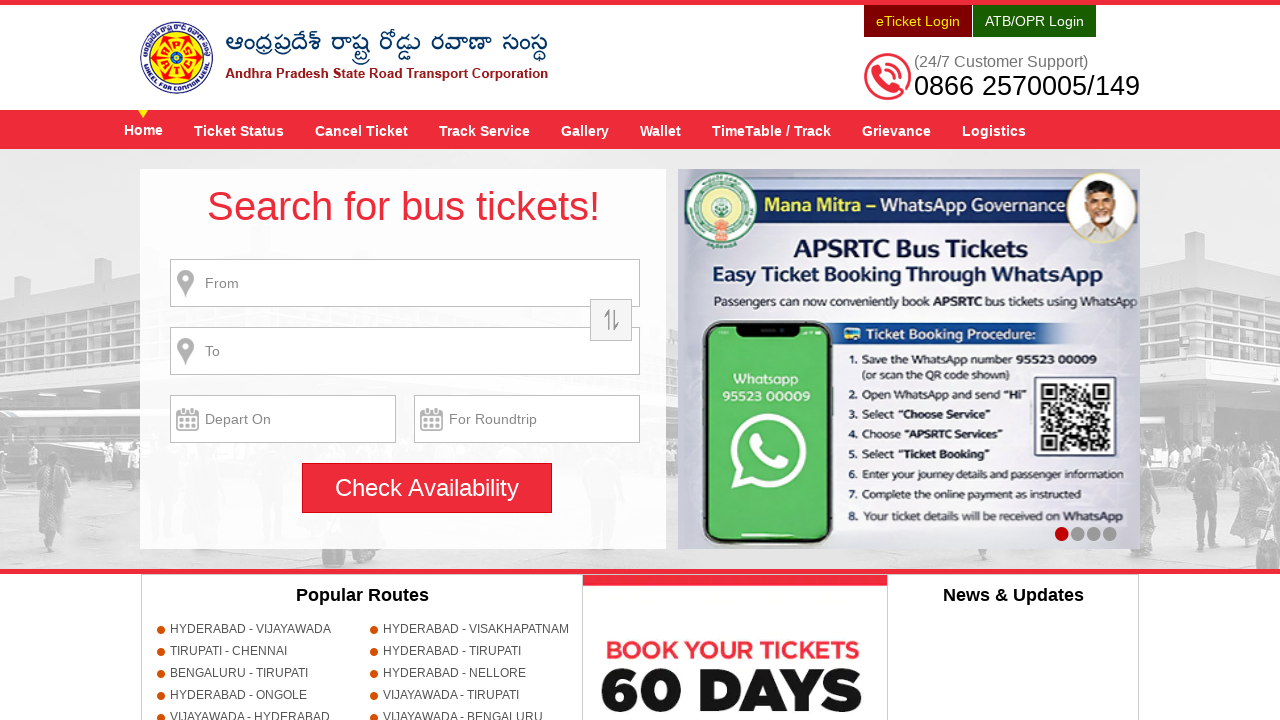

Waited for source city input field to be visible
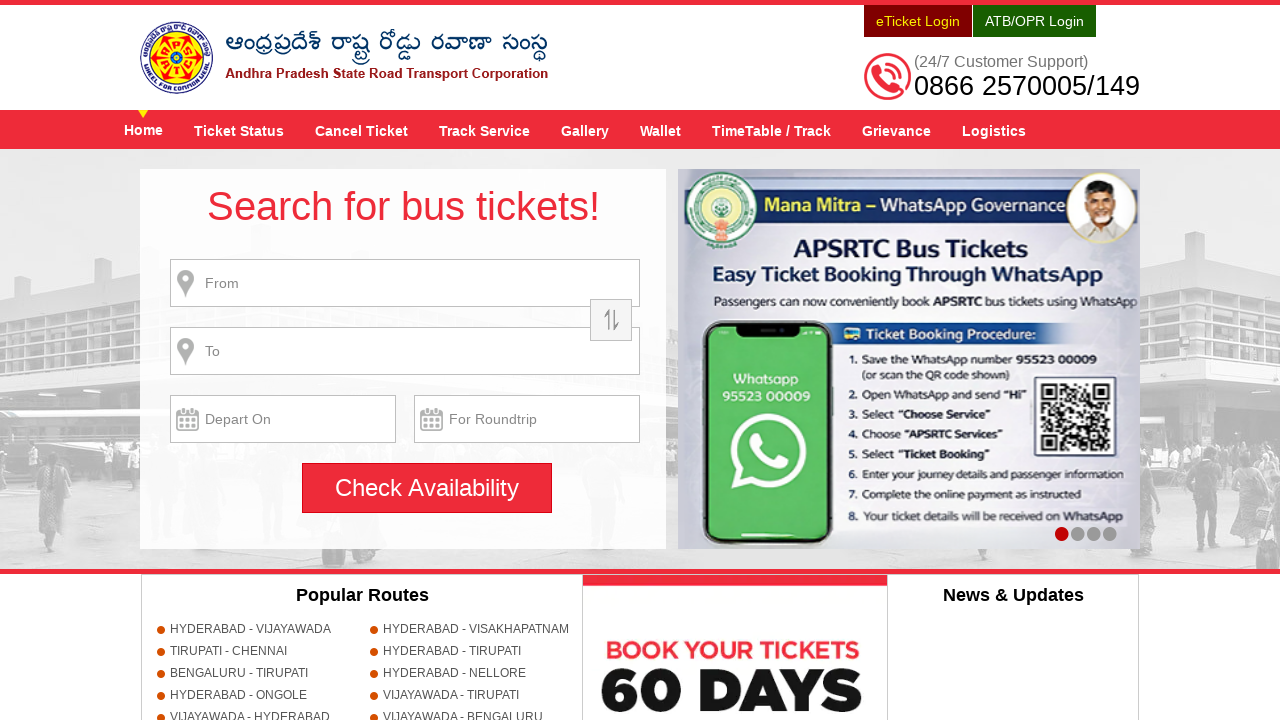

Located the source city input field
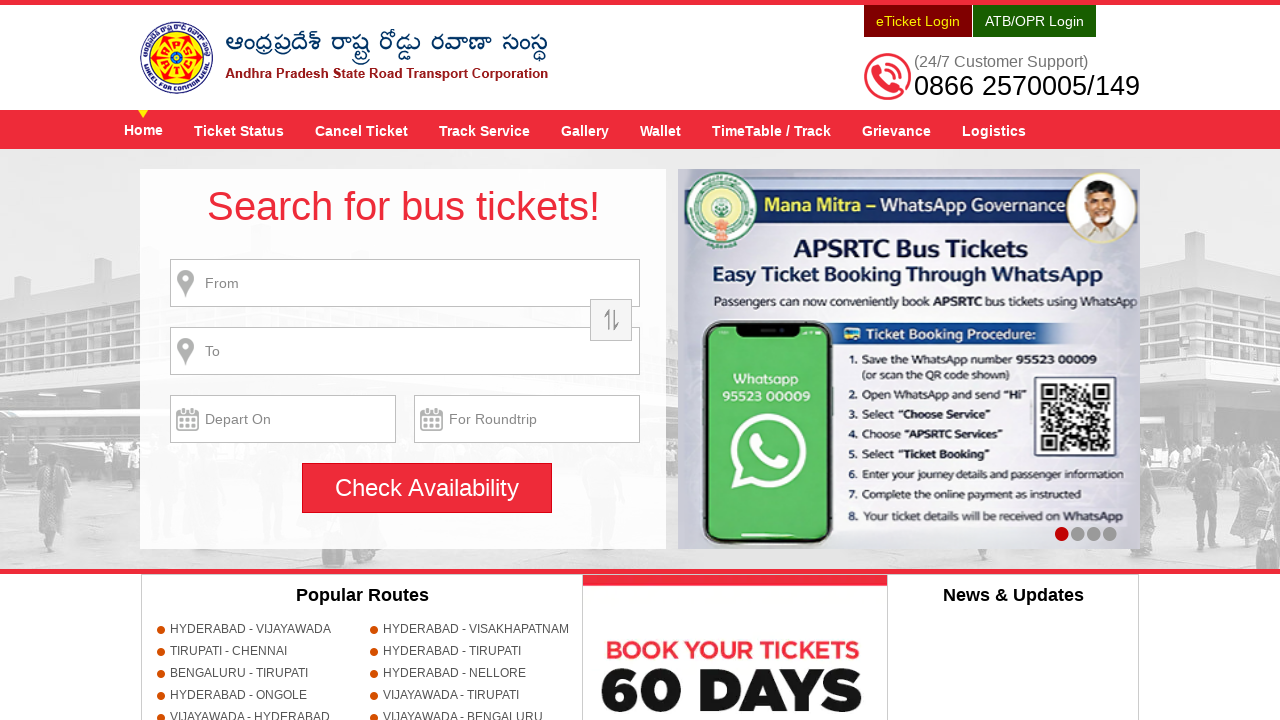

Verified that From City field is visible
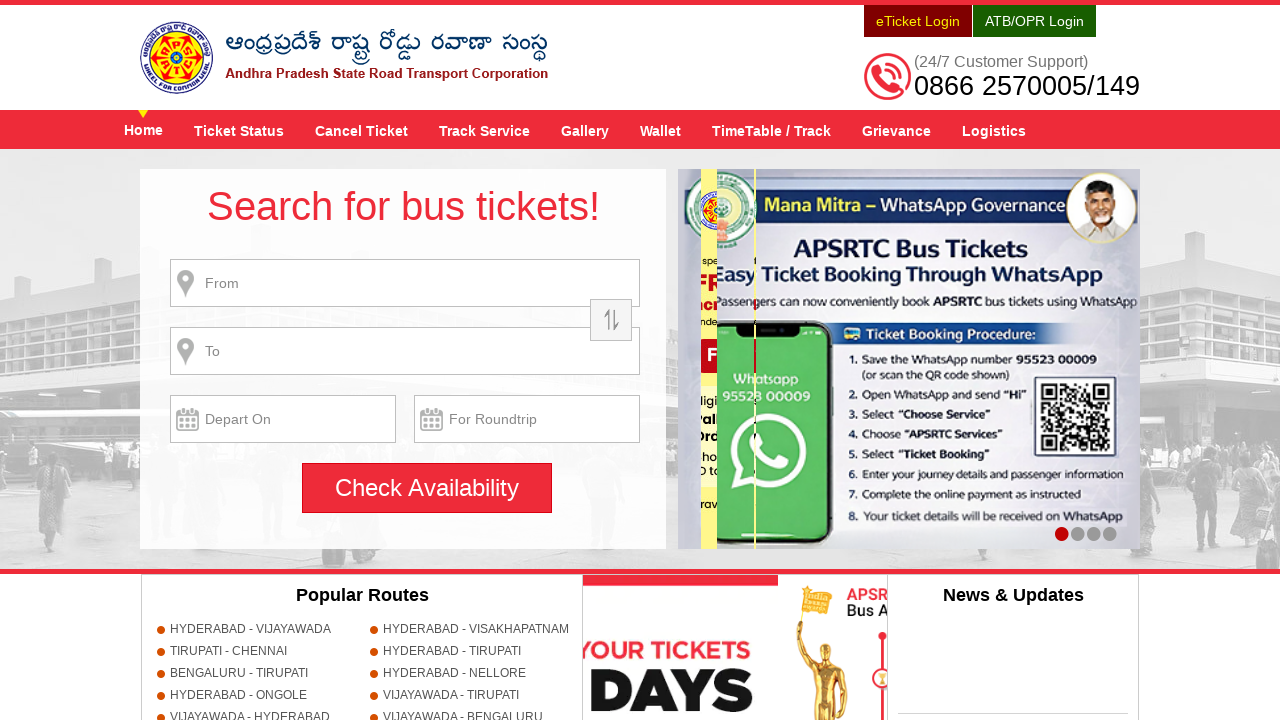

Verified that From City field is enabled
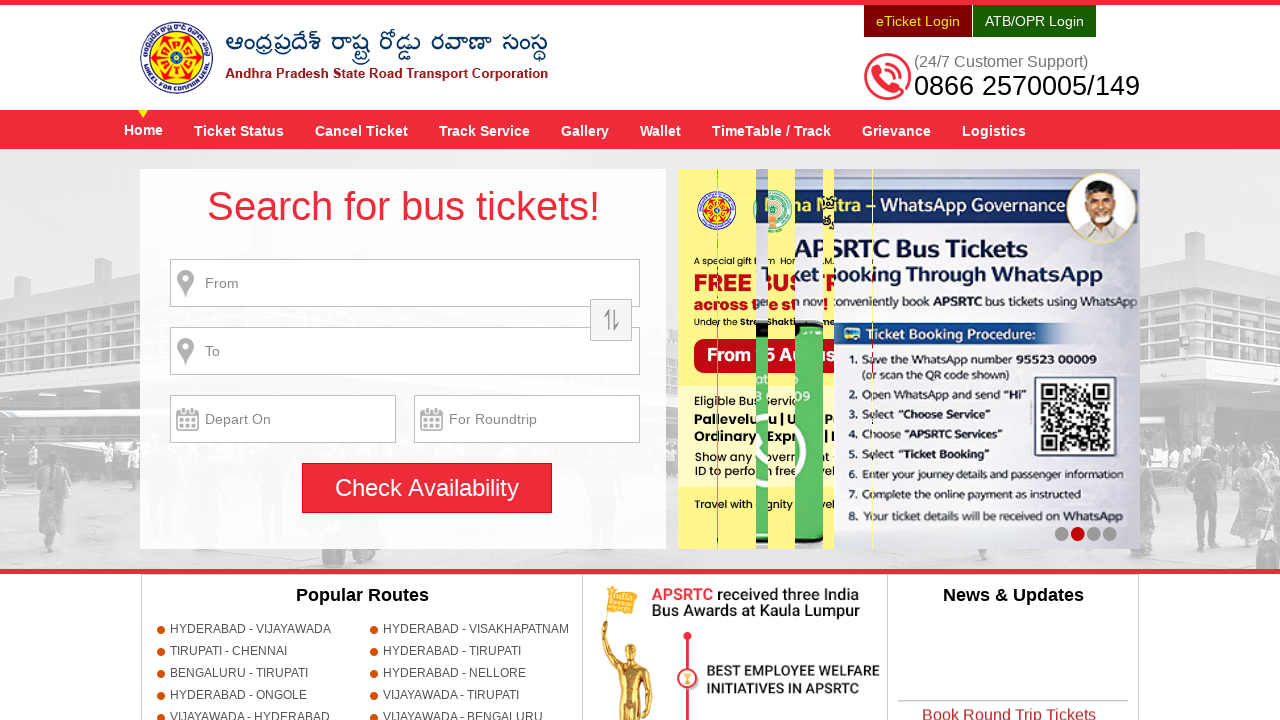

Retrieved title attribute from source city field: 'Enter bording place name or city and select place from the dropdown list.'
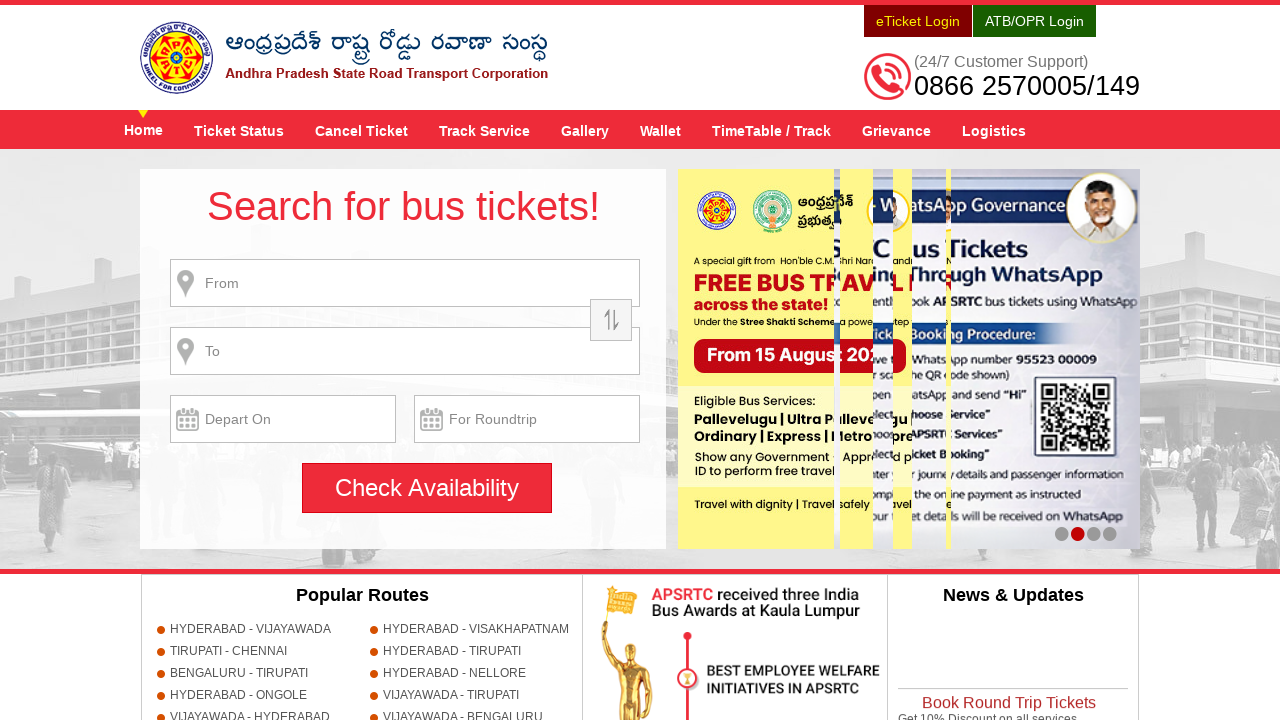

Printed title of FromCity Field: Enter bording place name or city and select place from the dropdown list.
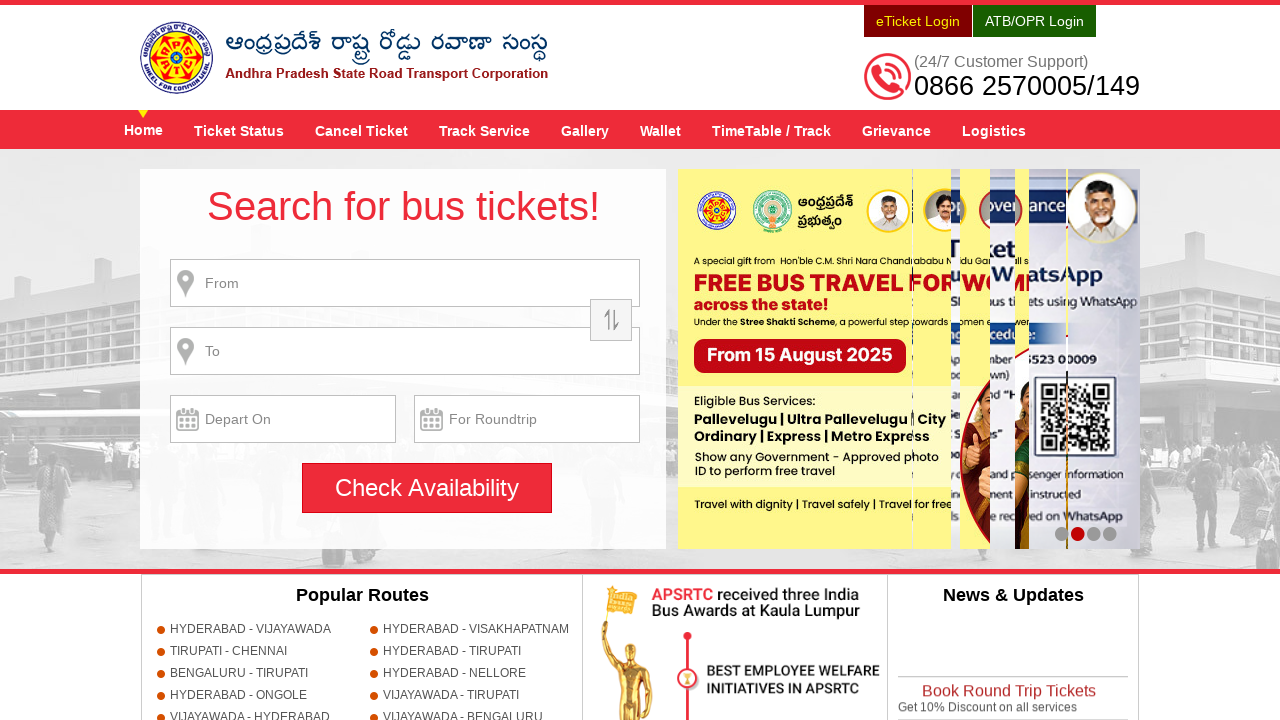

Filled source city field with 'HYDERABAD' on input[name='source']
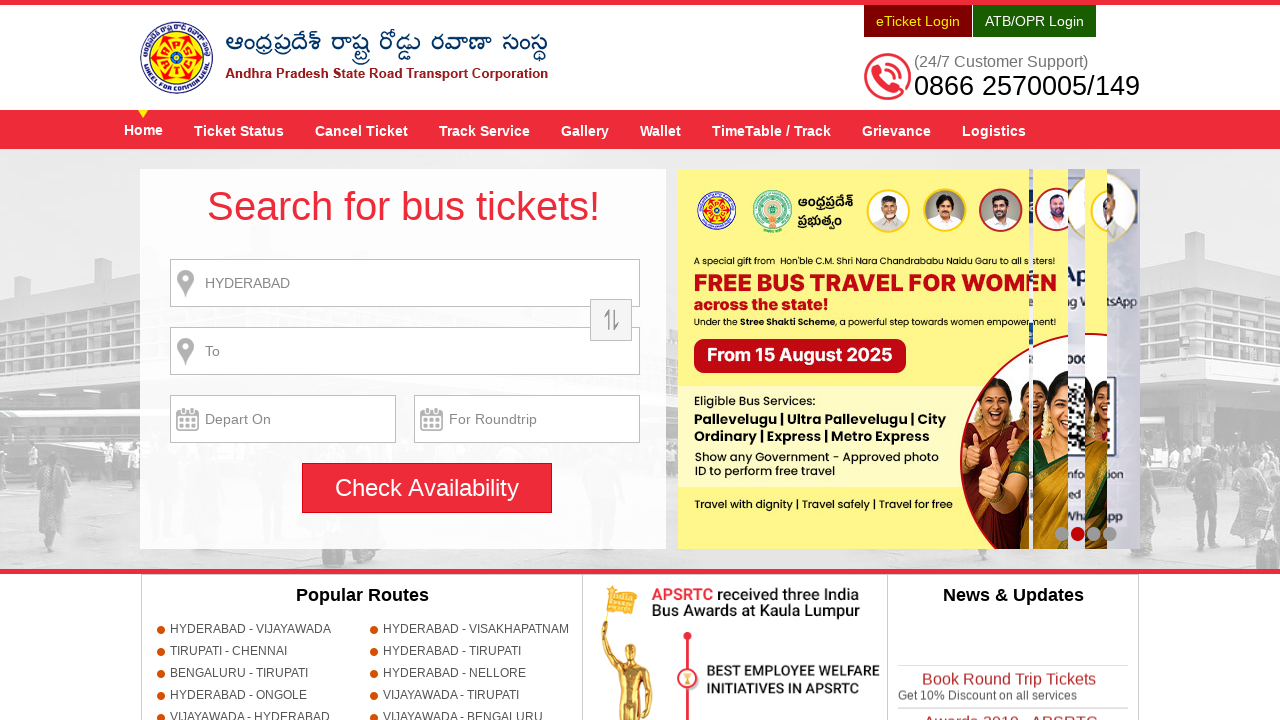

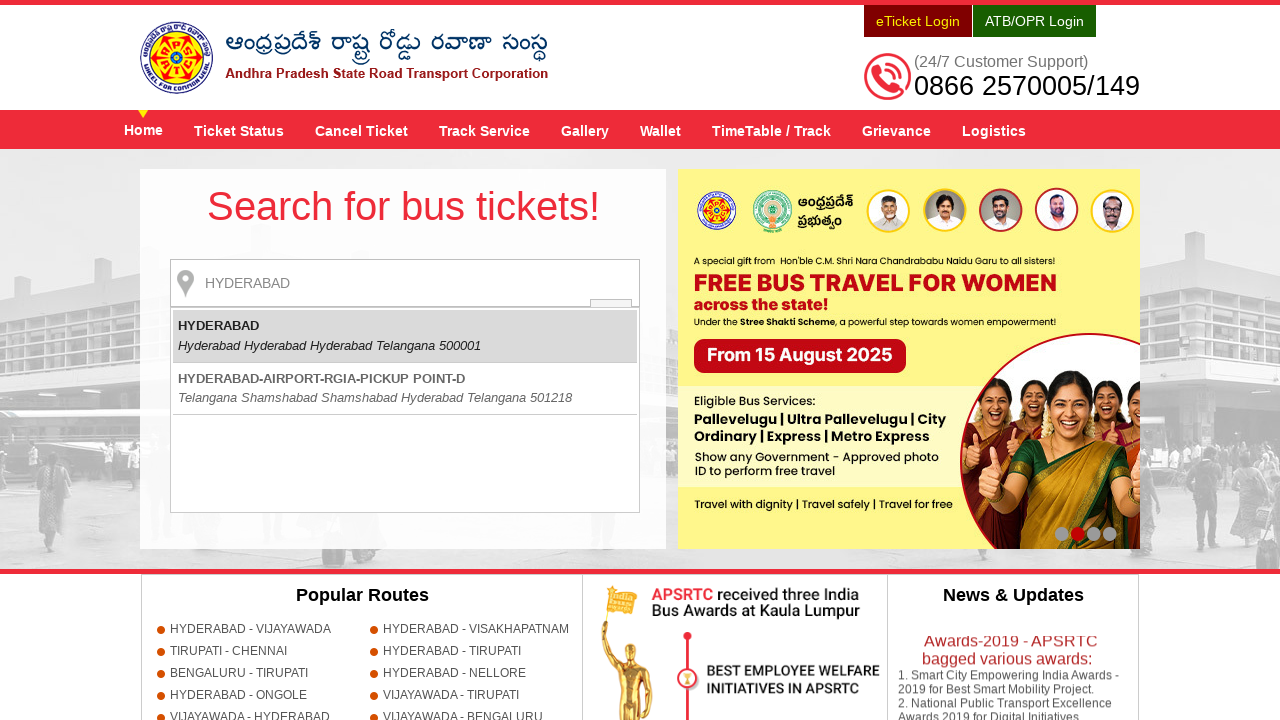